Tests page load by navigating to demoqa.com and clicking on a banner image once it becomes visible

Starting URL: https://demoqa.com/

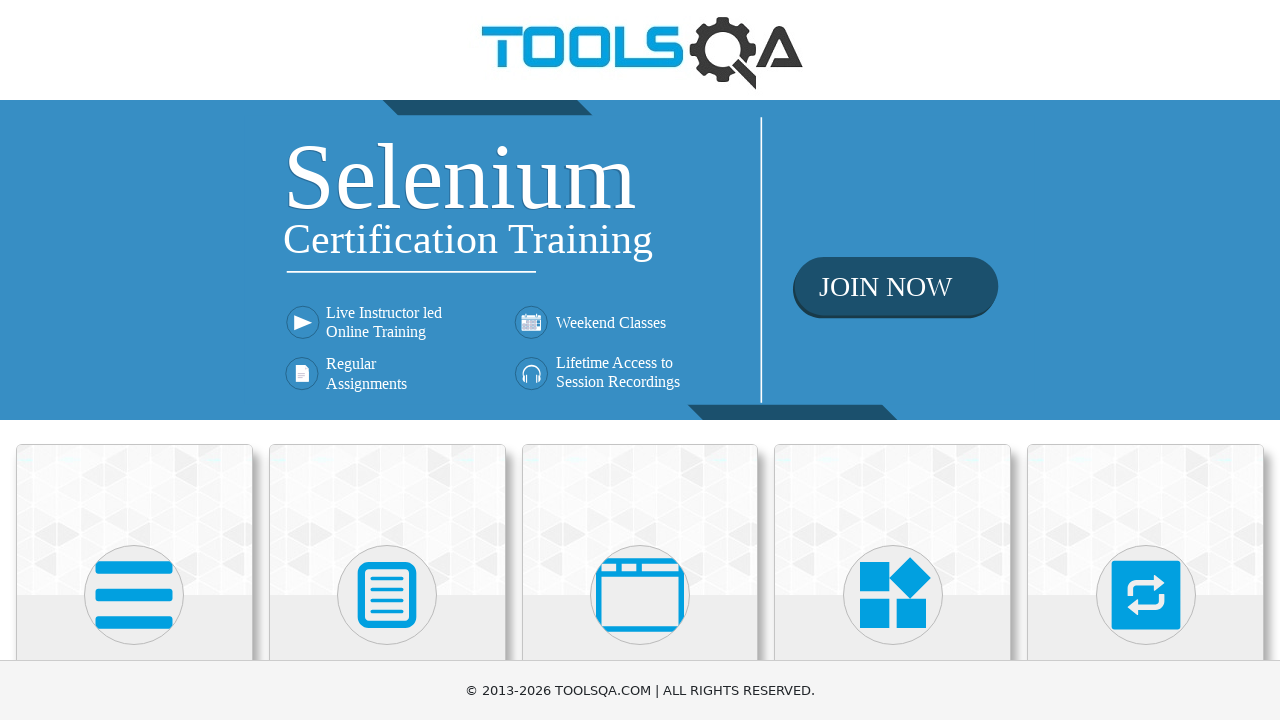

Navigated to demoqa.com
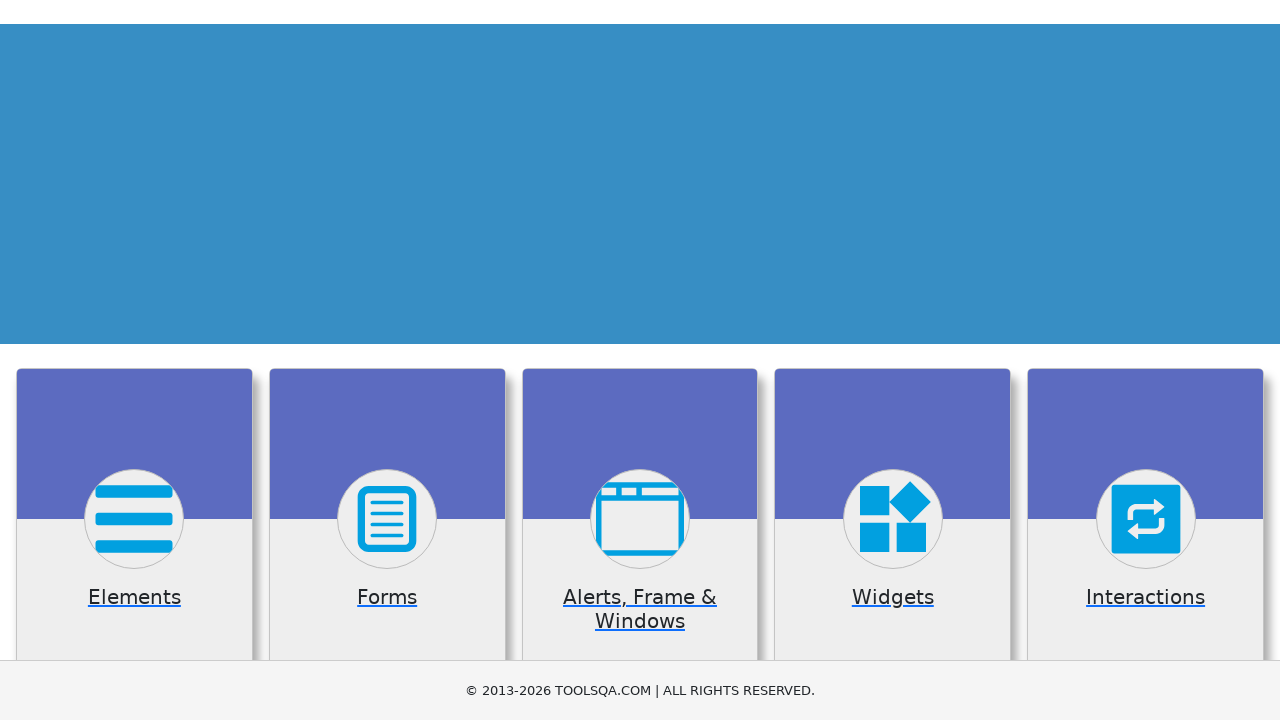

Banner image became visible
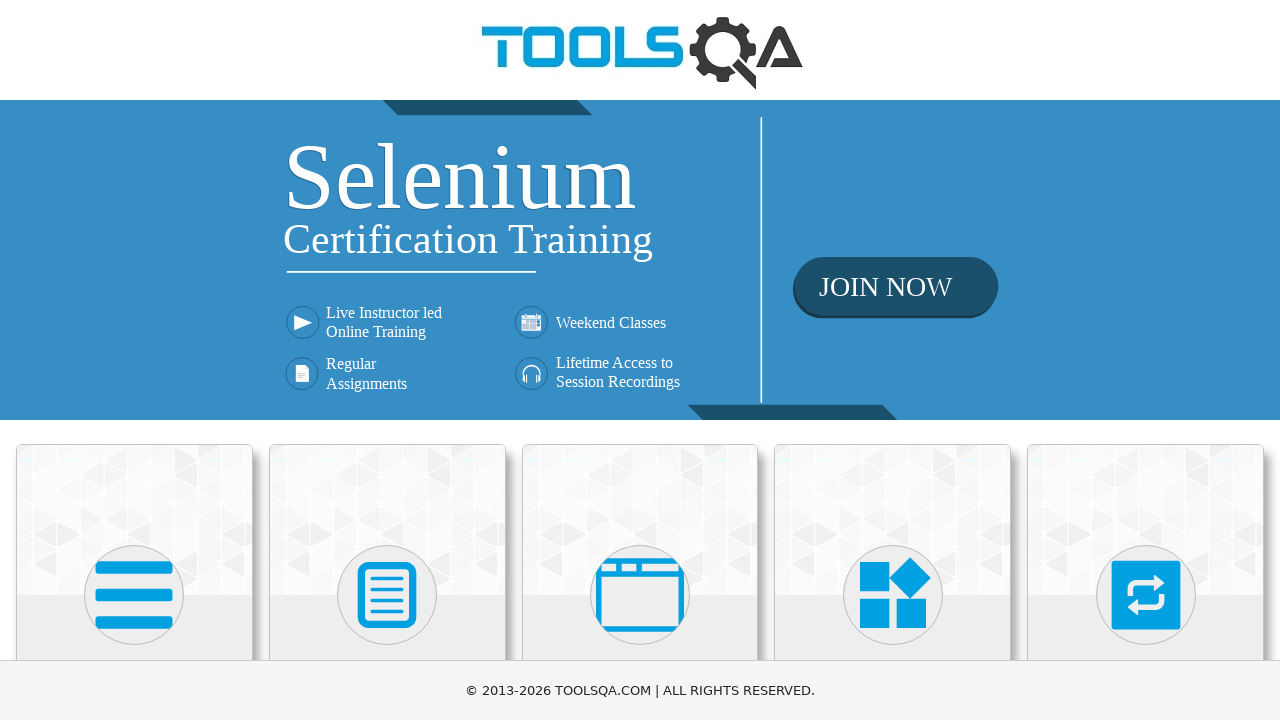

Clicked on the banner image at (640, 260) on img.banner-image
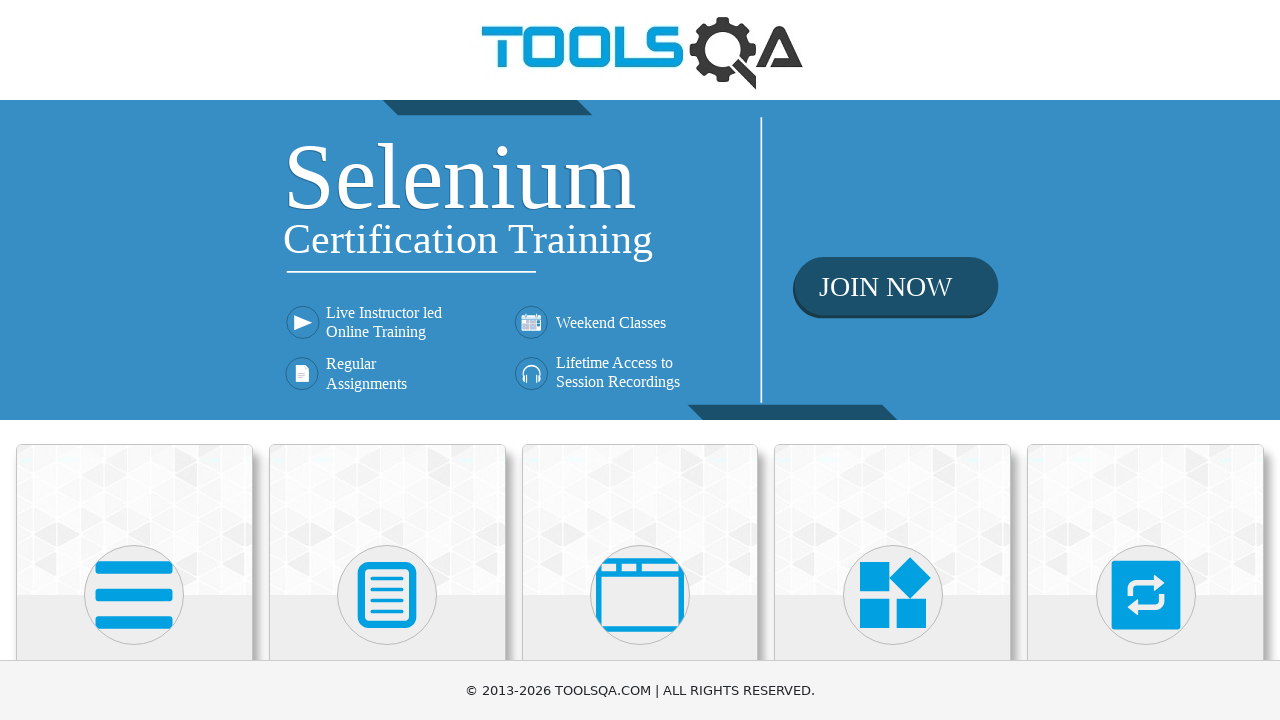

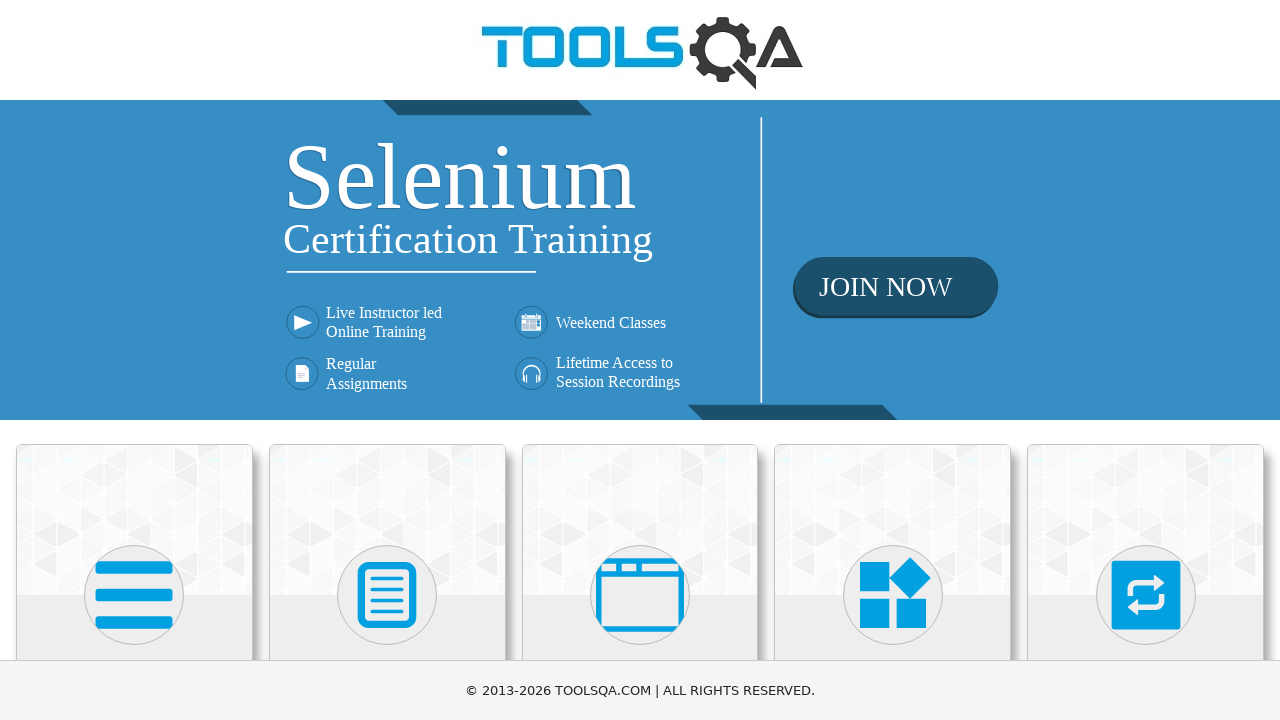